Verifies that the Open Source Product section is visible and properly rendered on the page.

Starting URL: https://hyperjump.tech/en

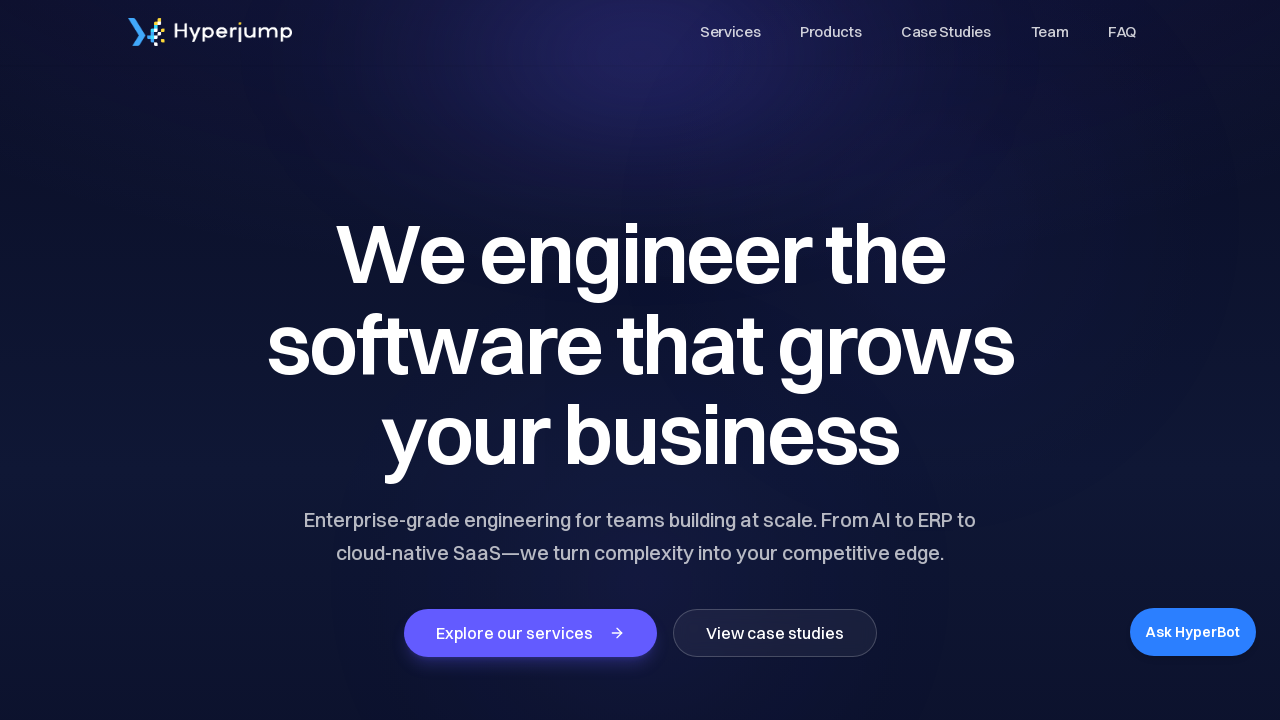

Located Open Source Product section
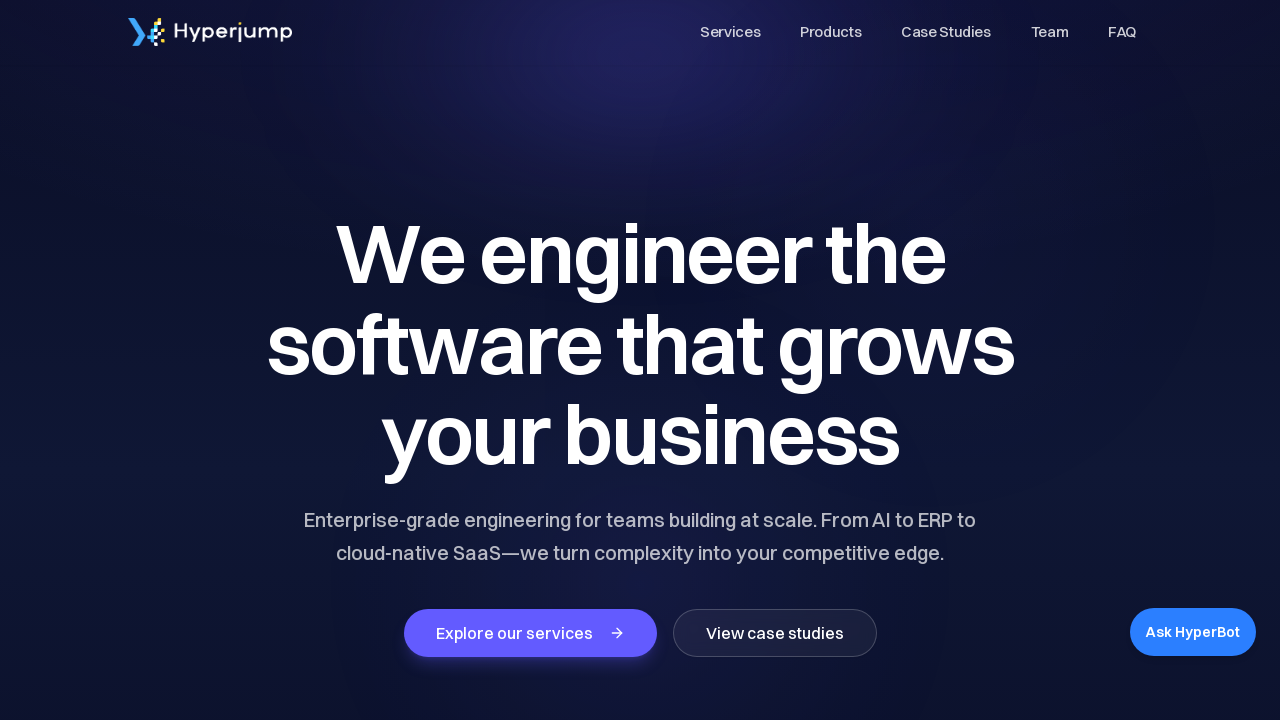

Open Source Product section is visible and rendered
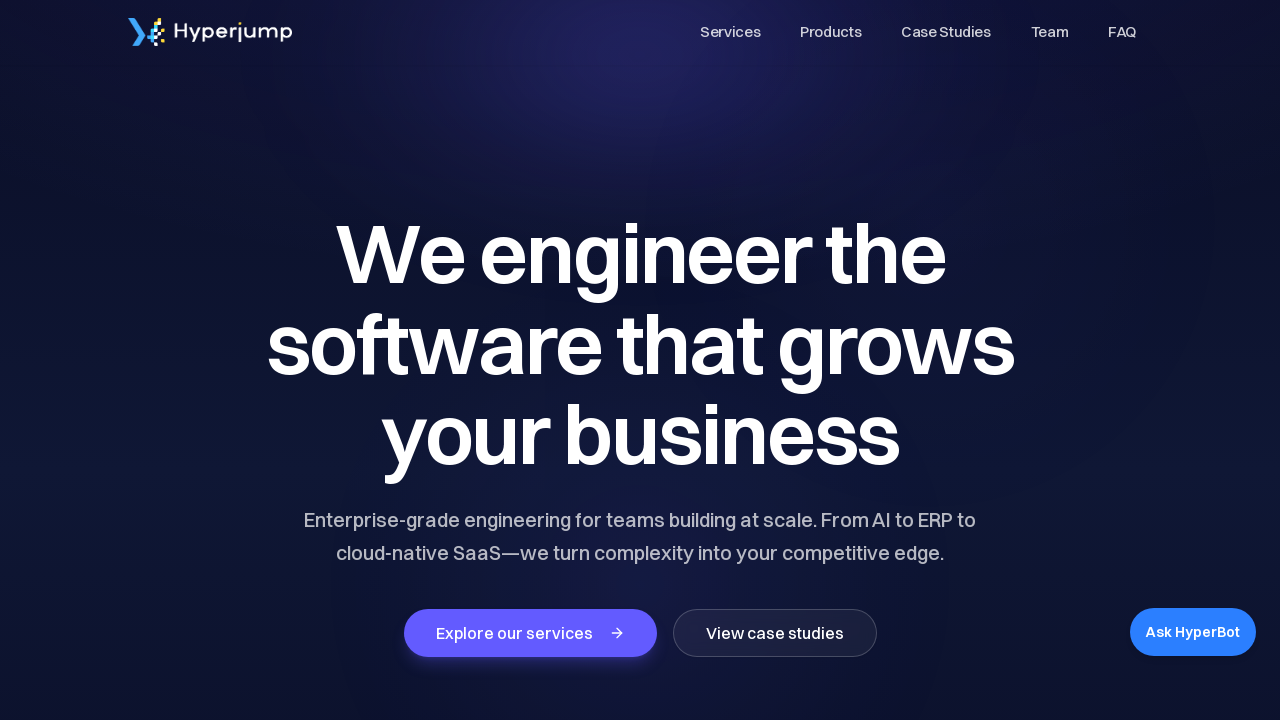

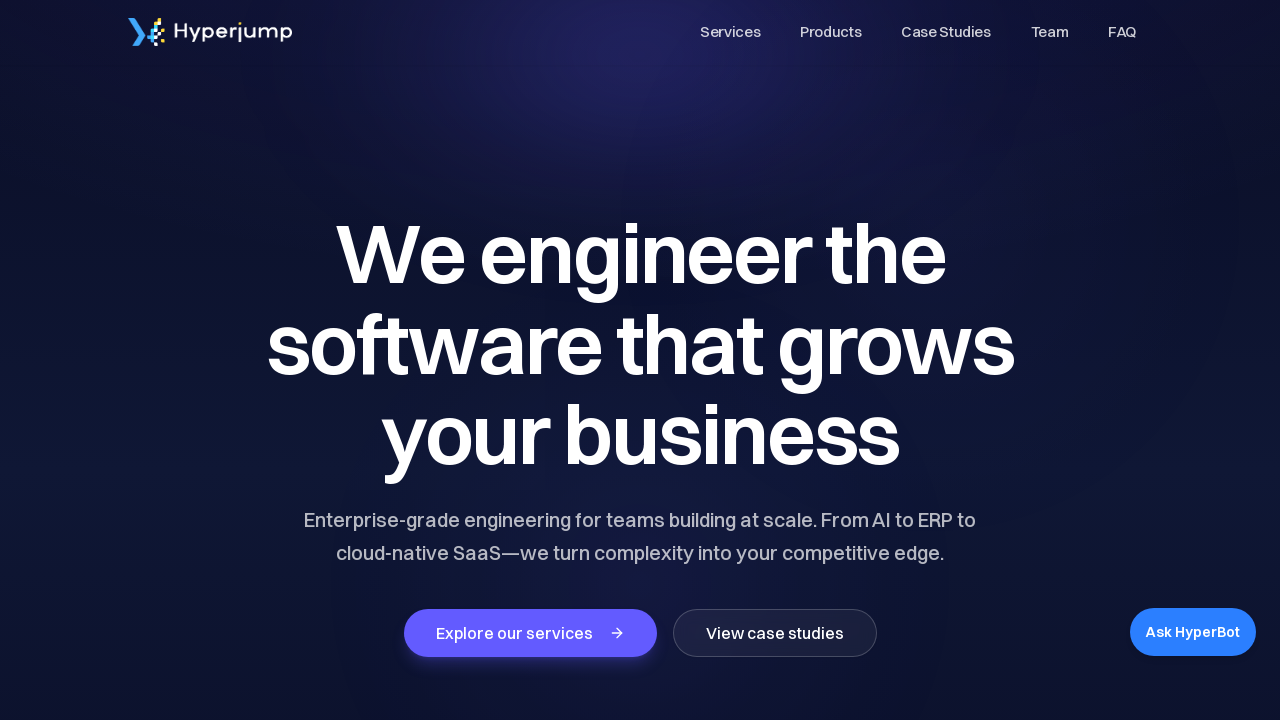